Tests switching back to the previous/original window and verifying the page title

Starting URL: http://selenium-cucumber.github.io/

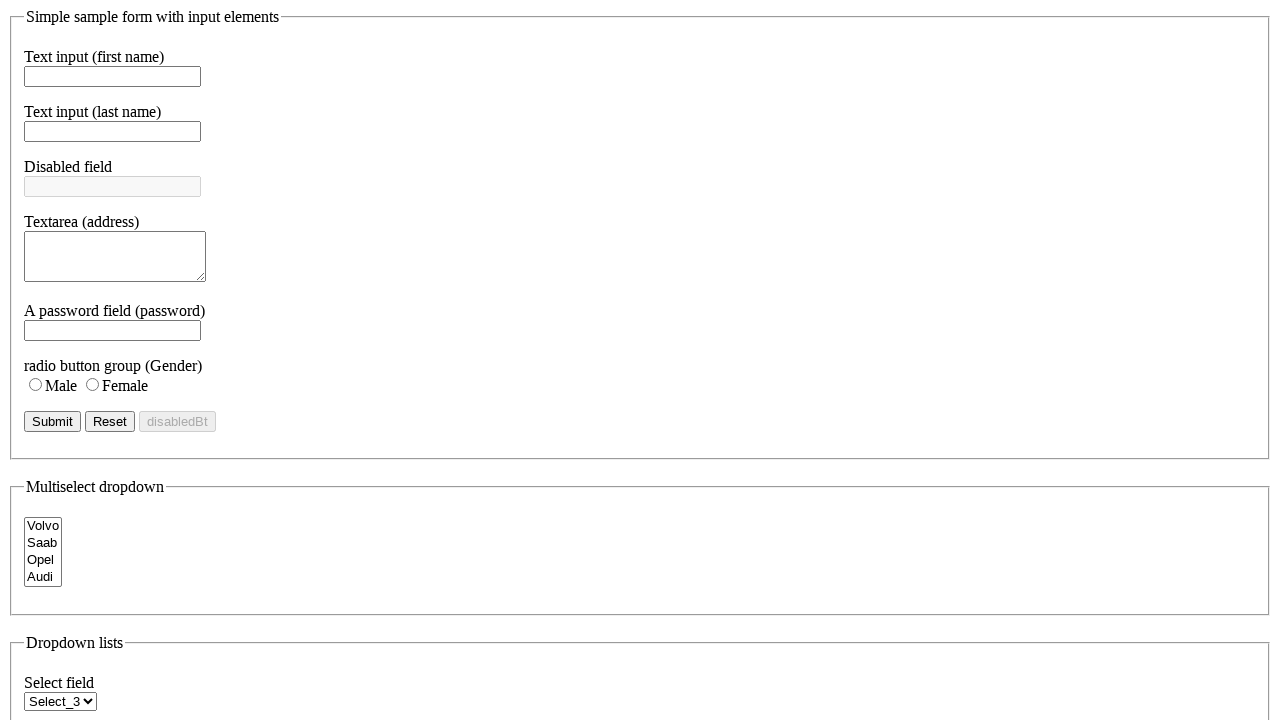

Clicked link to open new window at (112, 360) on a:has-text('selenium-cucumber website')
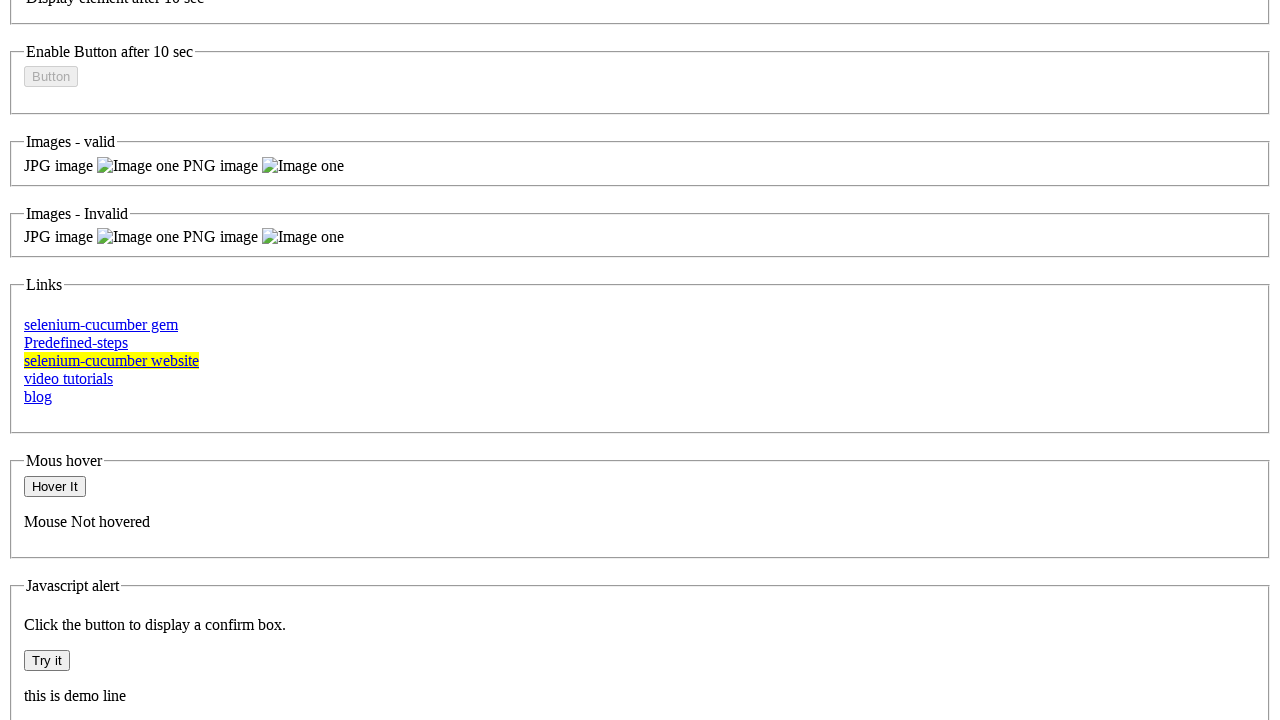

New page loaded and ready
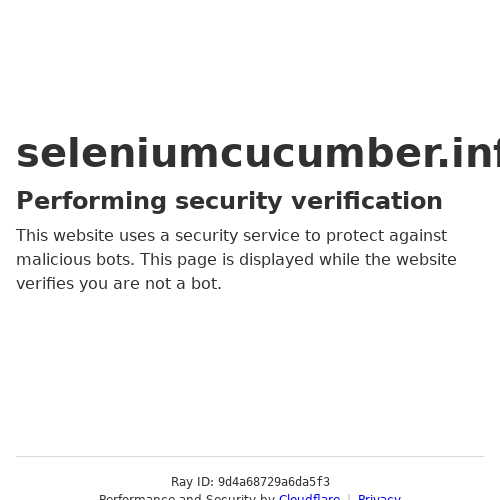

Switched back to original window
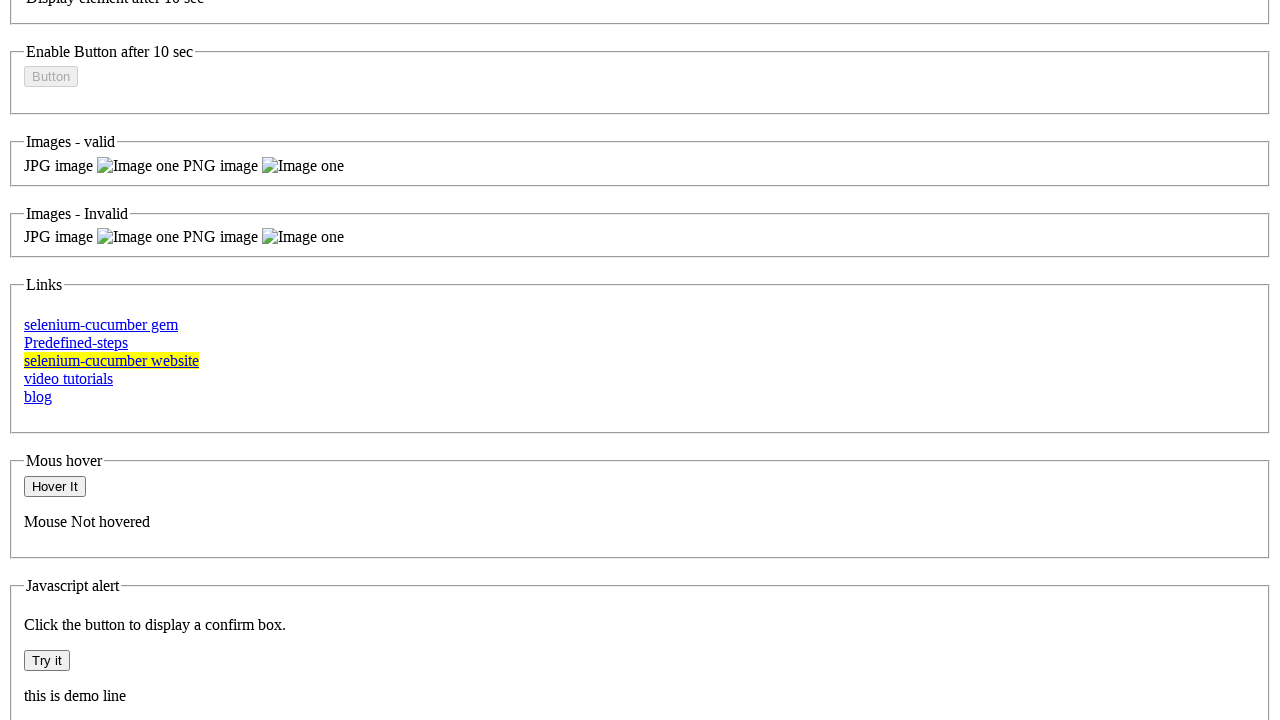

Verified page title is 'Test Page for selenium-cucumber'
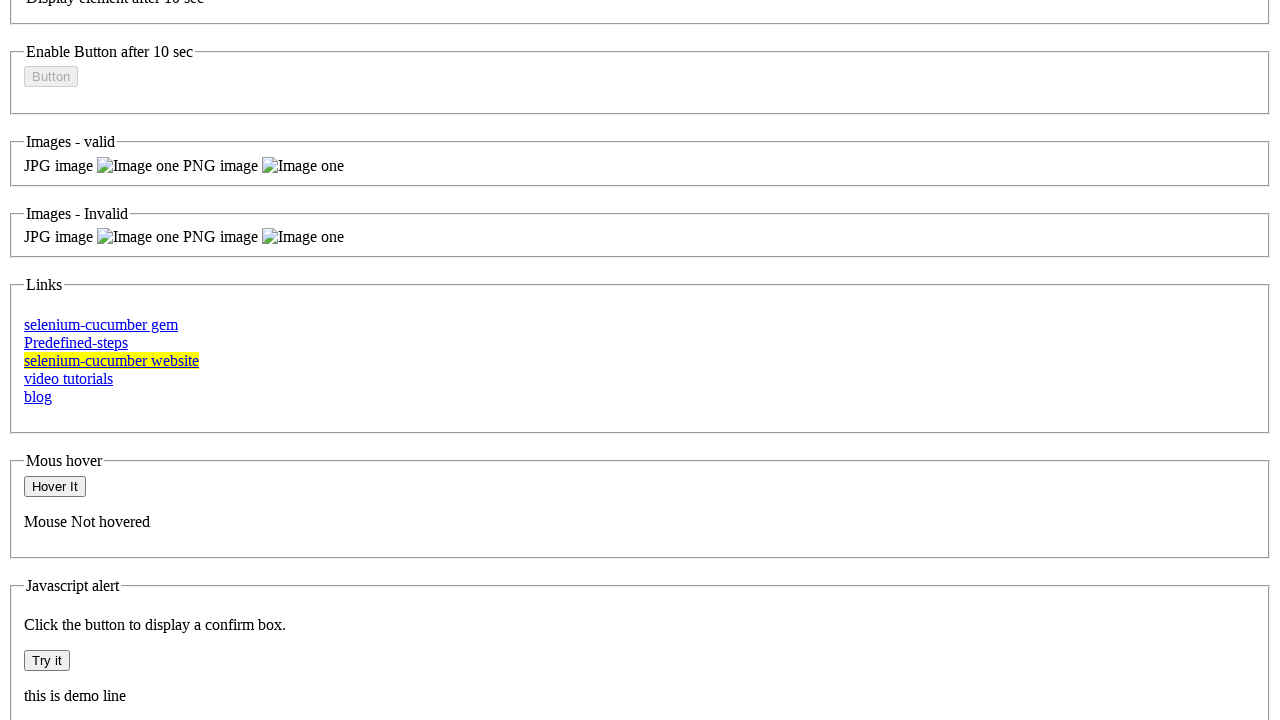

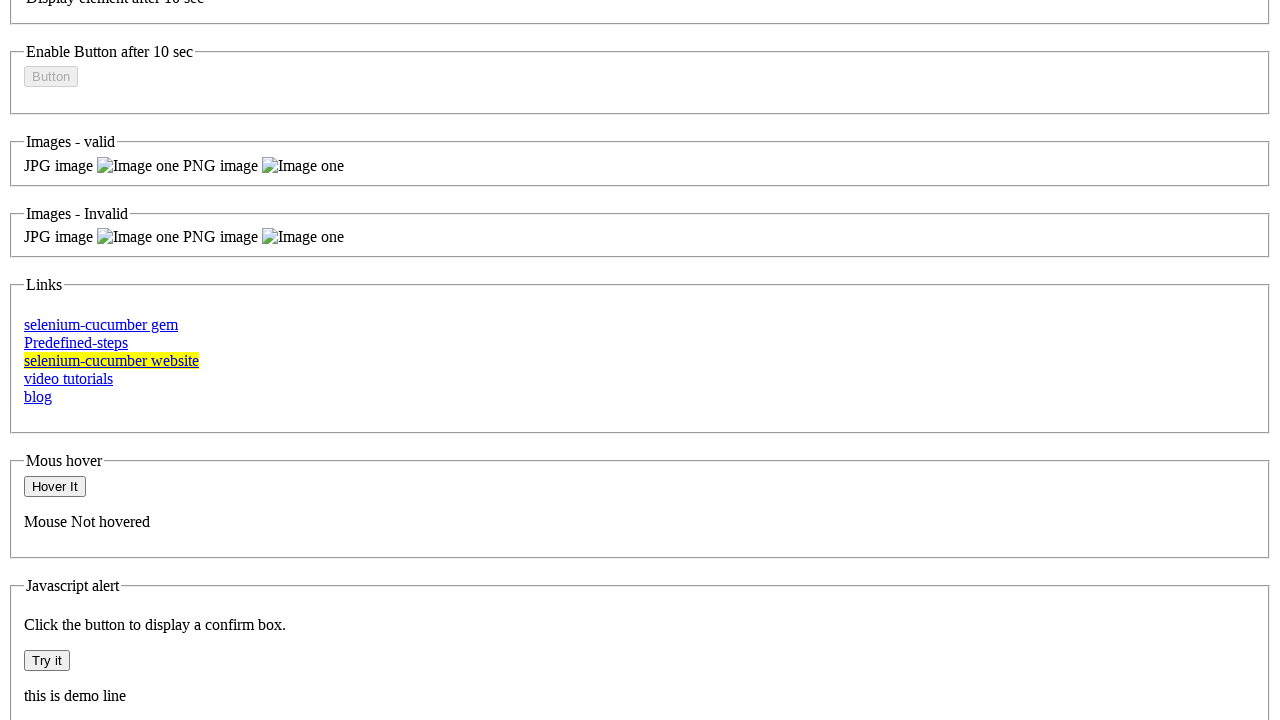